Tests mouse interaction functionality by clicking on an element and performing a mouse back button action on a demo page

Starting URL: https://awesomeqa.com/selenium/mouse_interaction.html

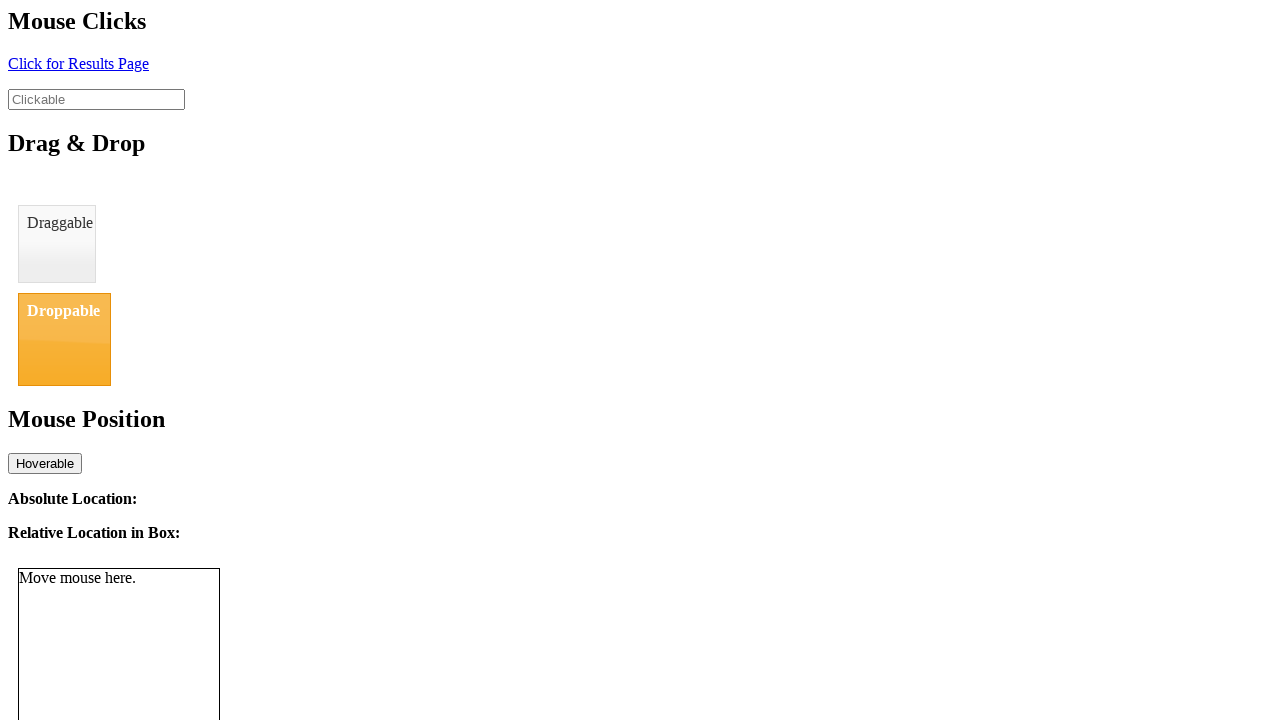

Clicked on element with id 'click' at (78, 63) on #click
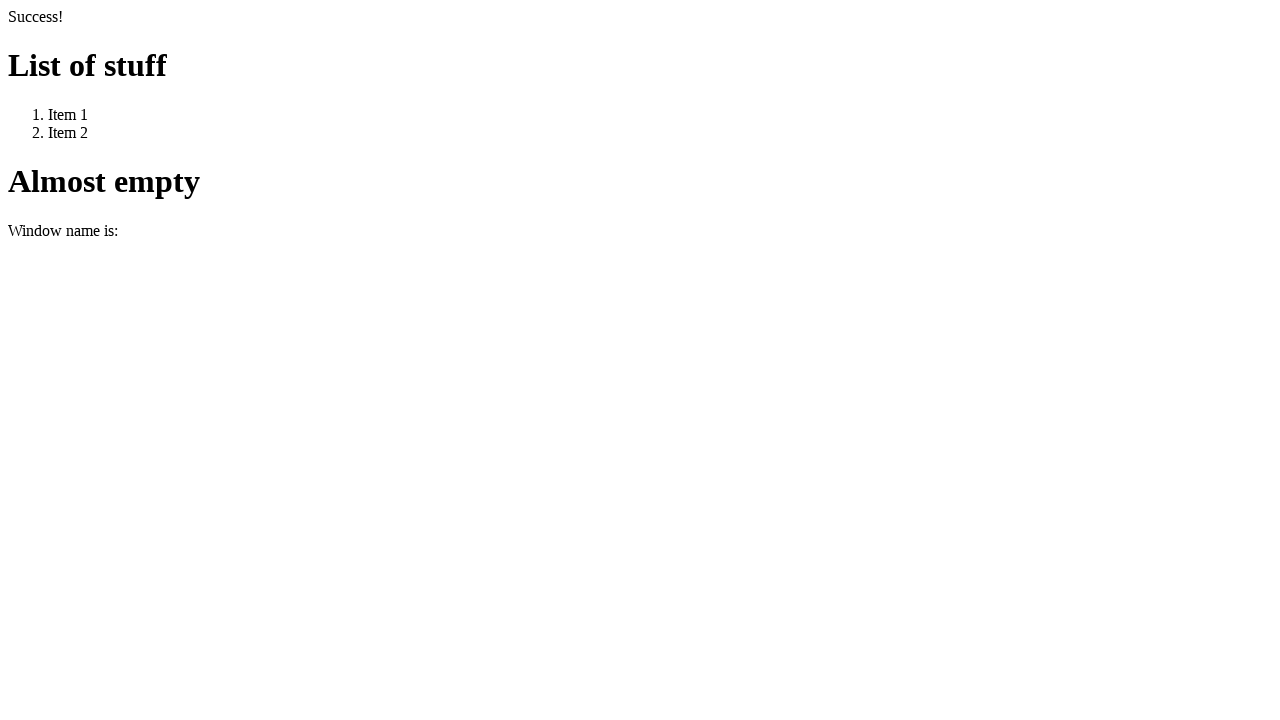

Performed mouse back button action - navigated back in browser history
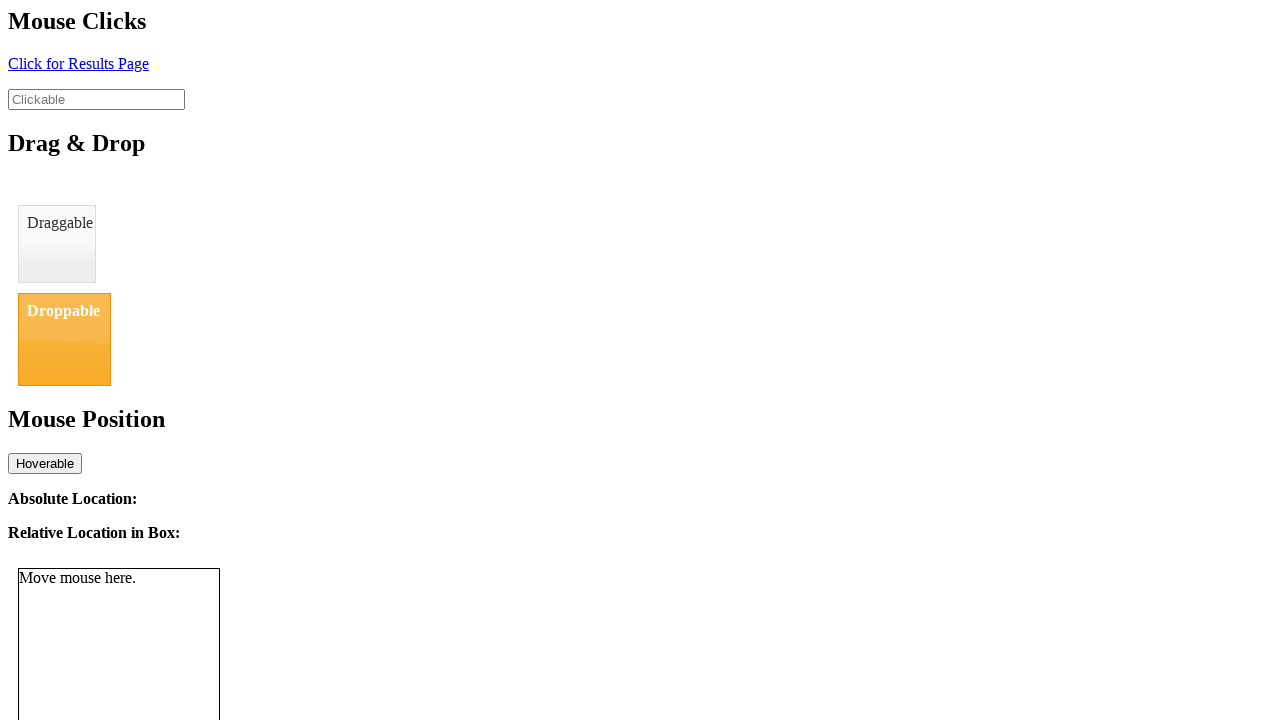

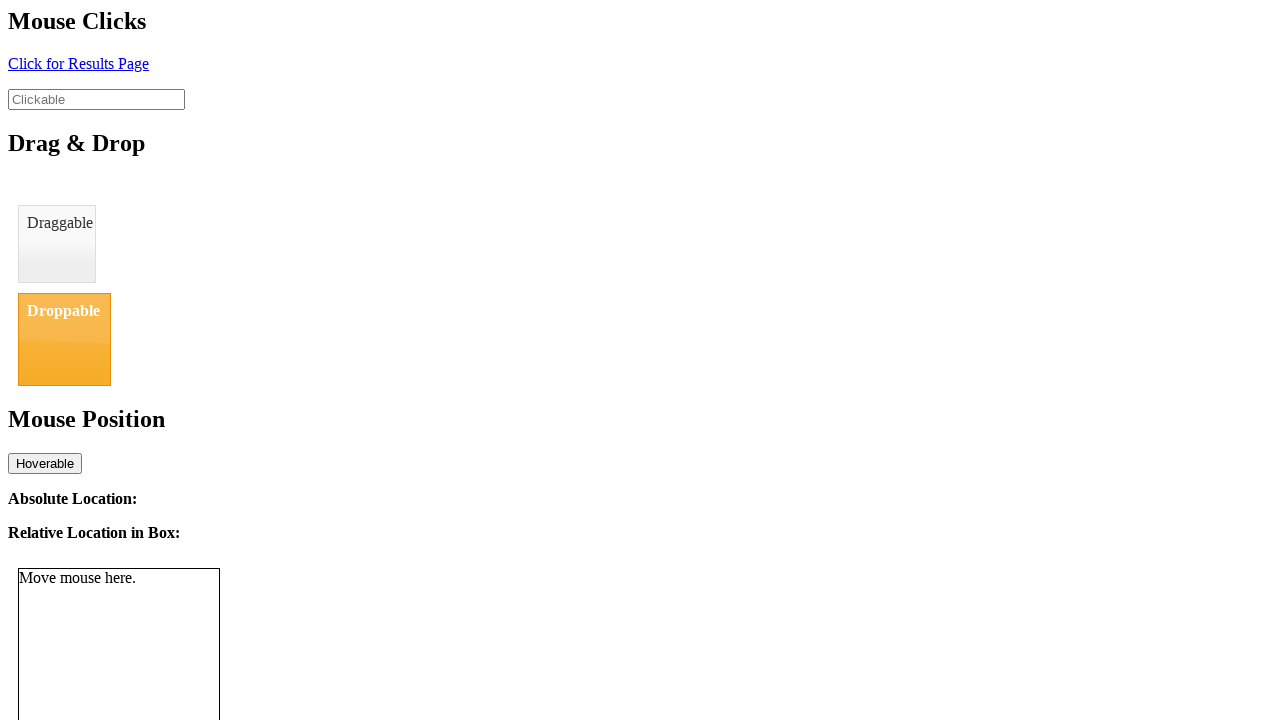